Navigates to a web table demo page and maximizes the browser window to view the table content.

Starting URL: https://awesomeqa.com/webtable.html

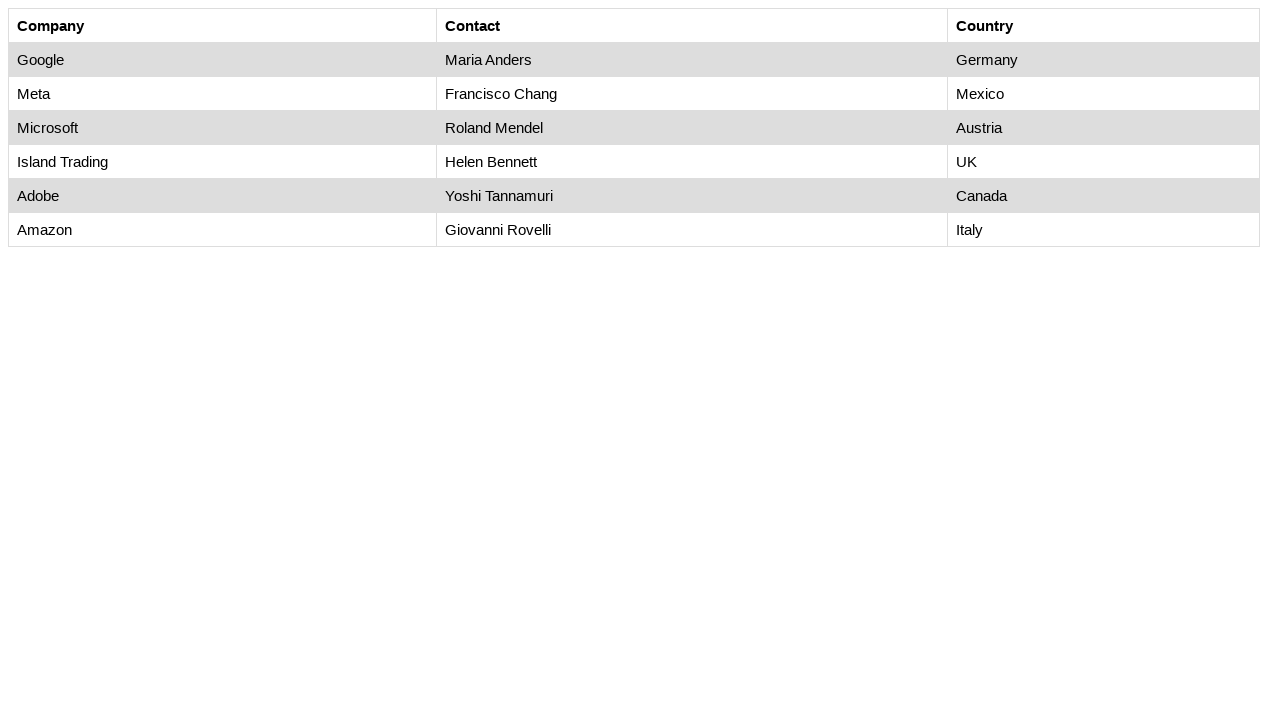

Navigated to web table demo page
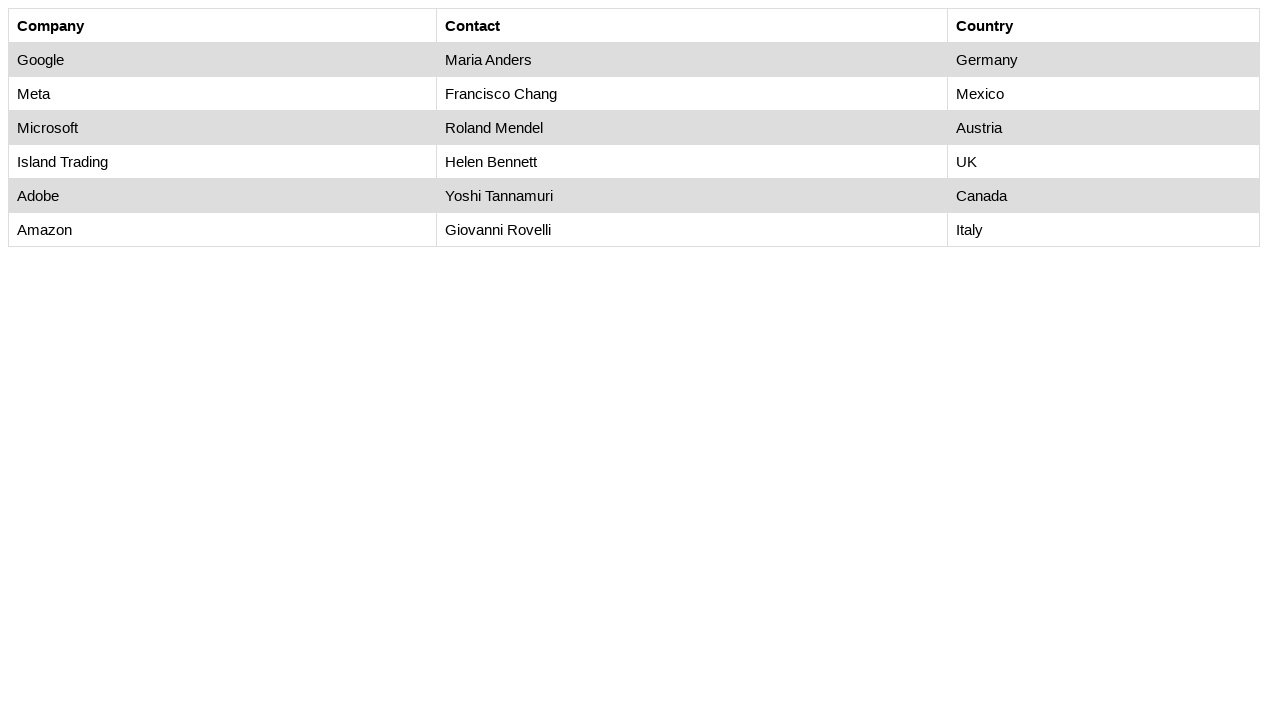

Web table page loaded (domcontentloaded)
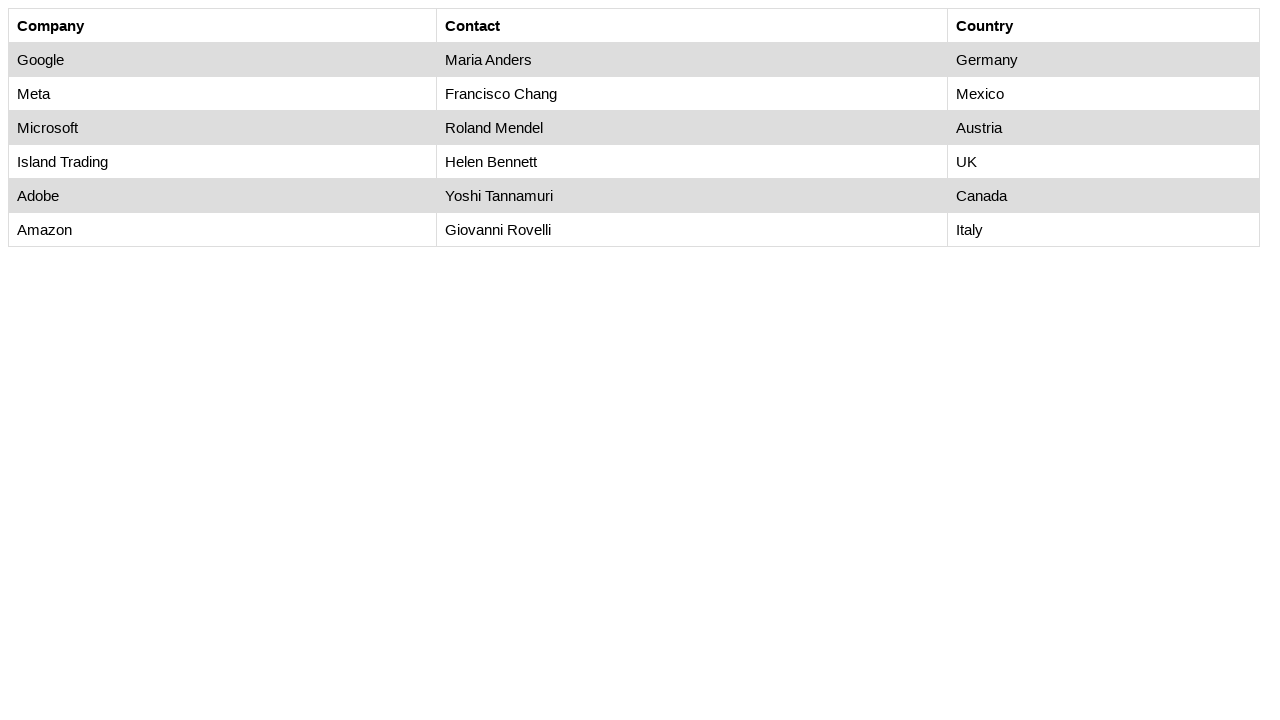

Maximized browser window to 1920x1080
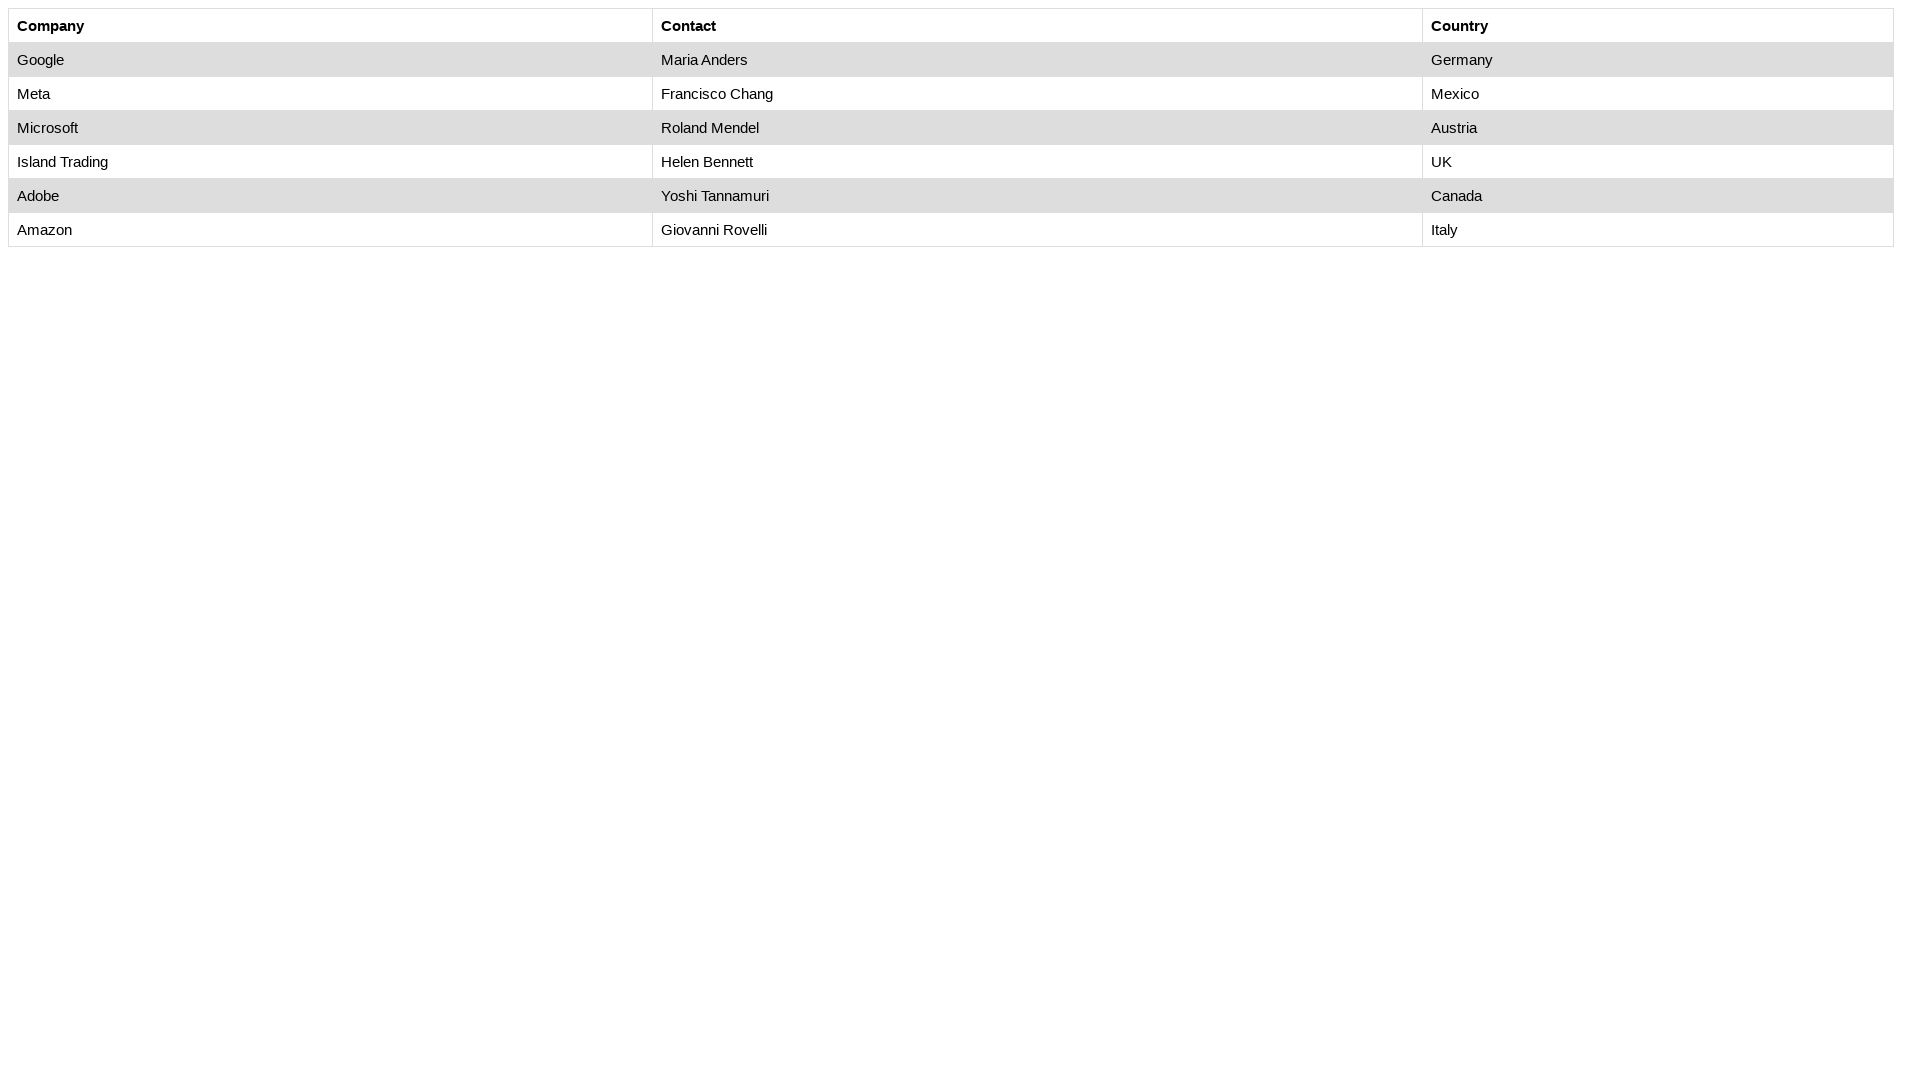

Web table element is visible
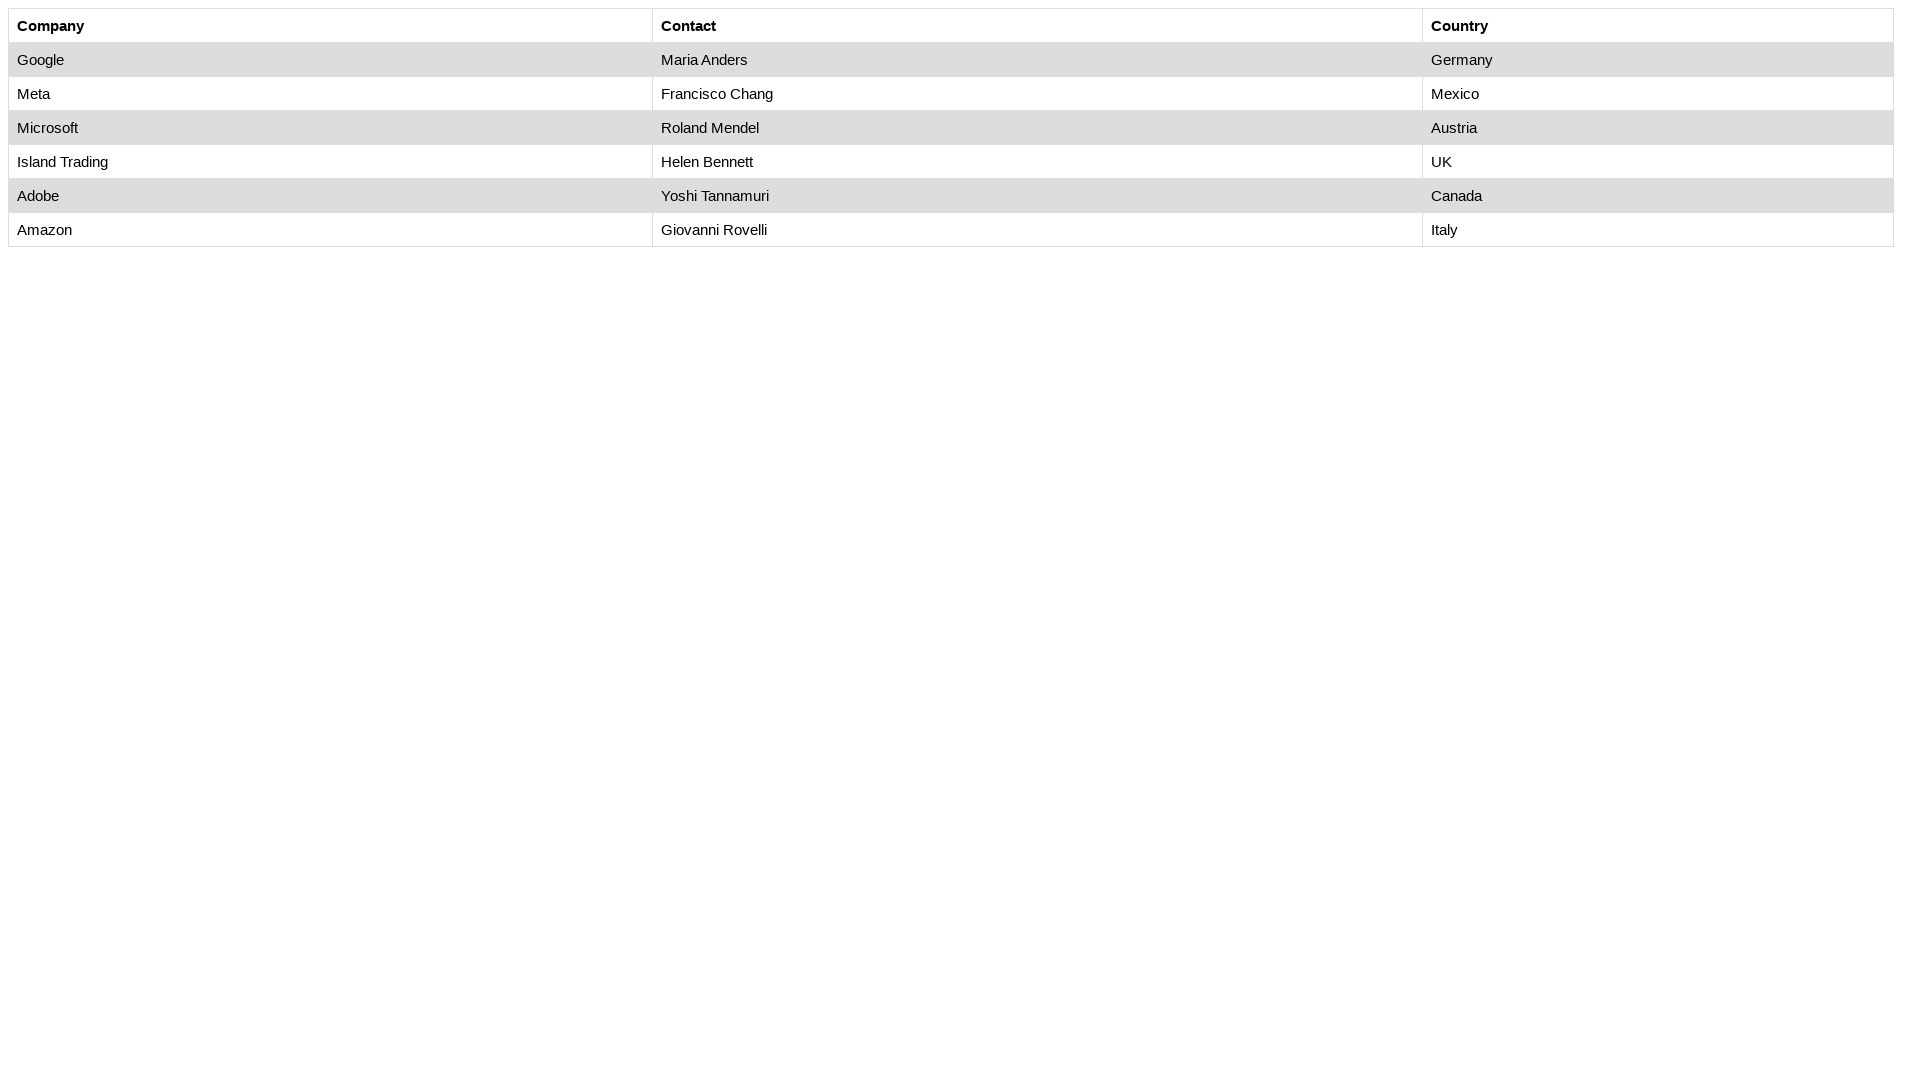

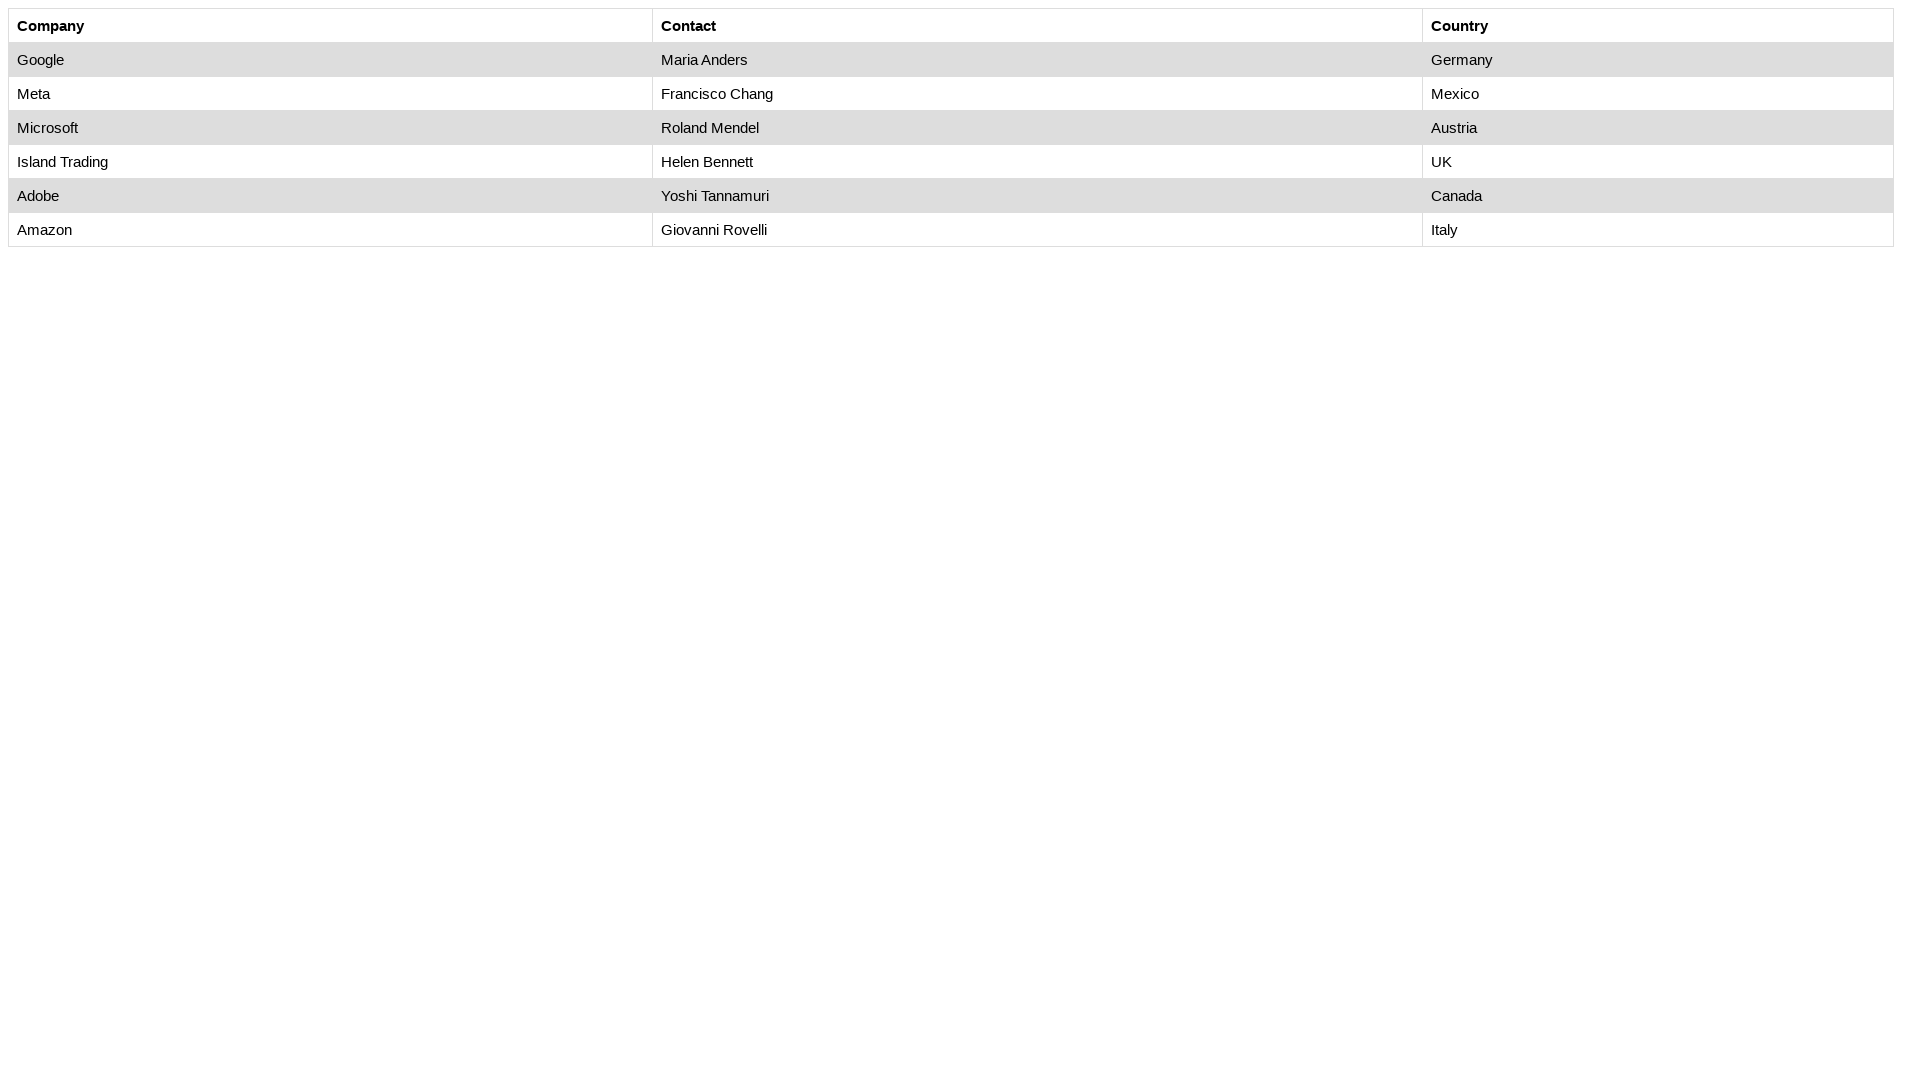